Navigates to Python example from Factory Method page

Starting URL: https://refactoring.guru/design-patterns/factory-method

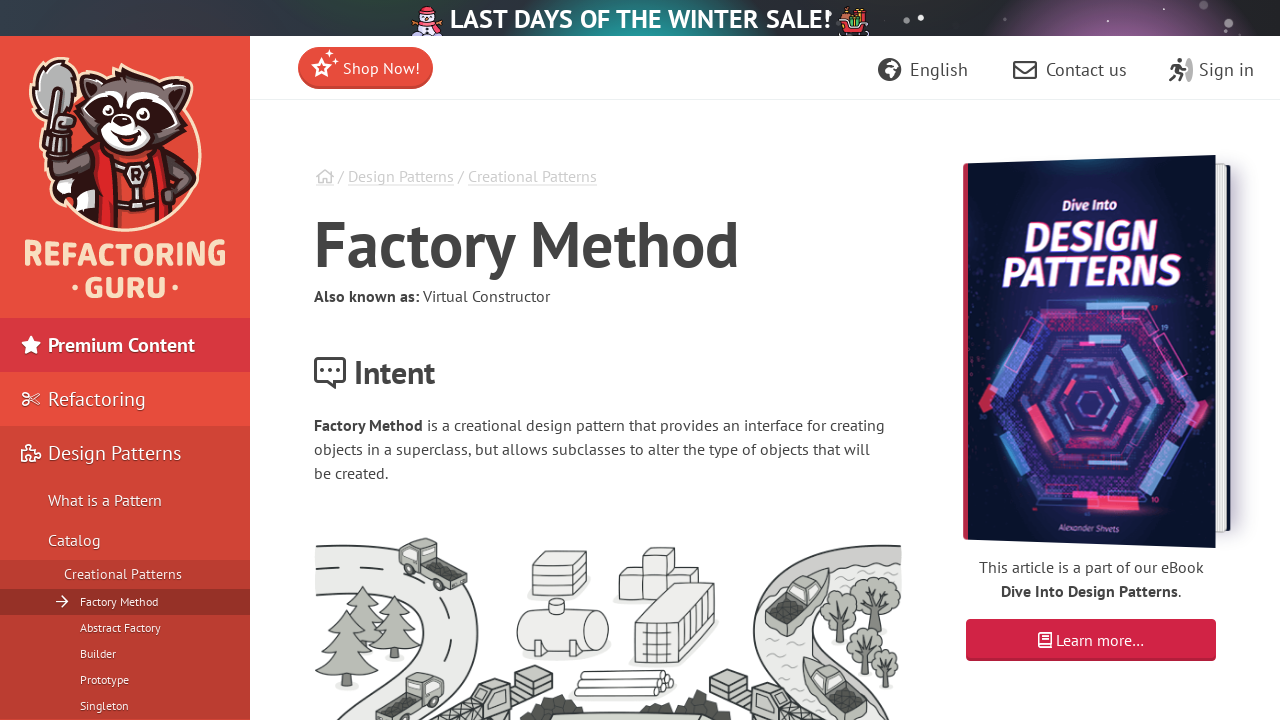

Clicked Python example link on Factory Method page at (776, 361) on xpath=/html/body/div/main/div/div/article/div[12]/p/a[6]
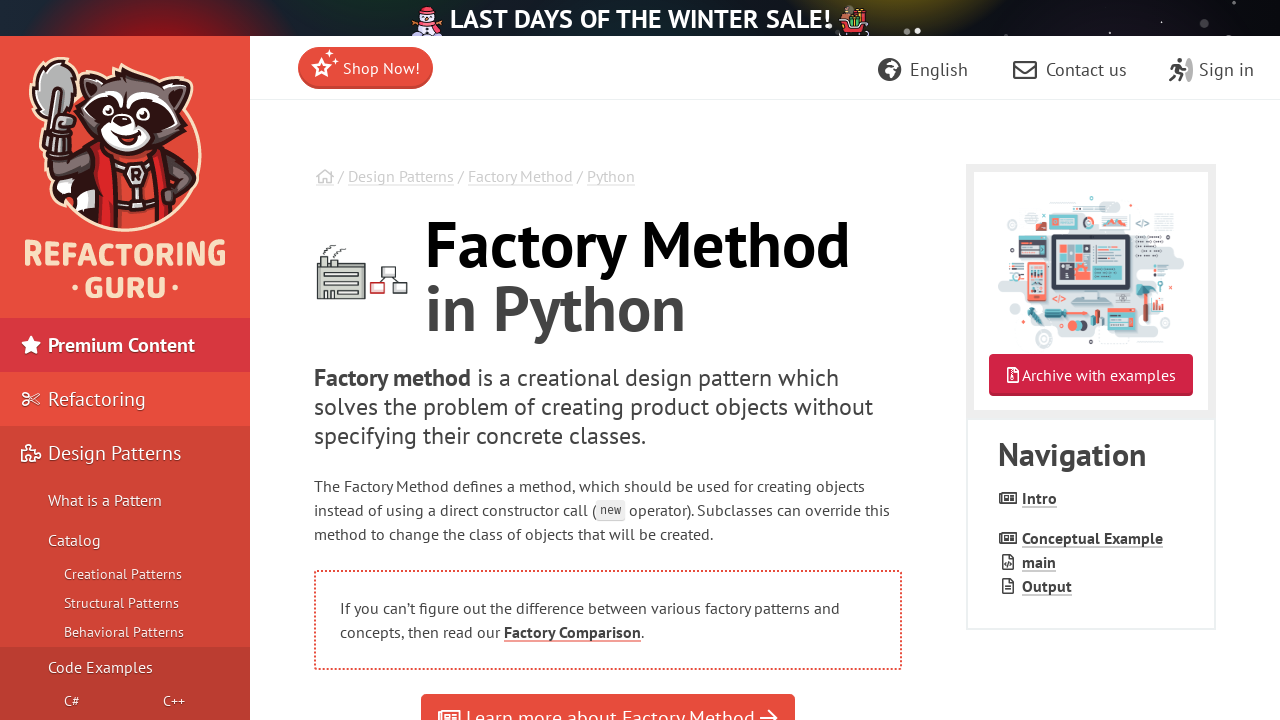

Verified page title contains 'Factory Method in Python'
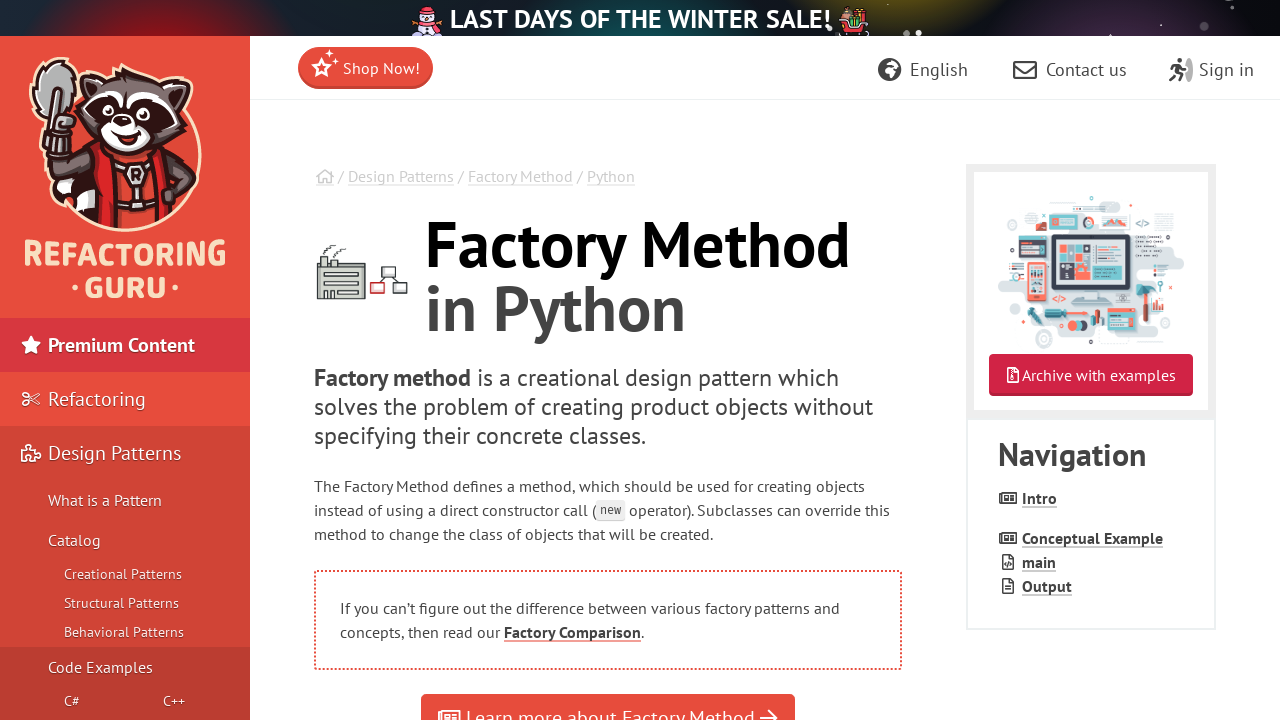

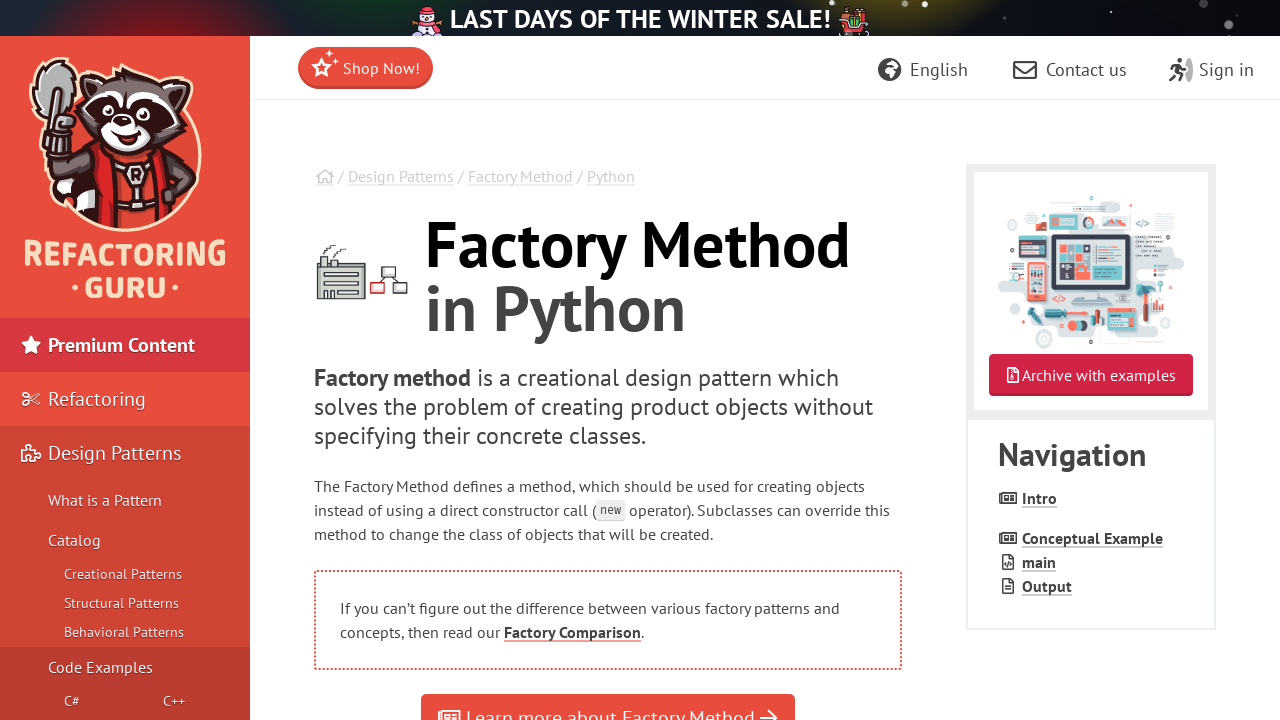